Navigates to python.org, finds the PyPI menu item in the navigation menu, and clicks on it to navigate to the PyPI page

Starting URL: http://python.org

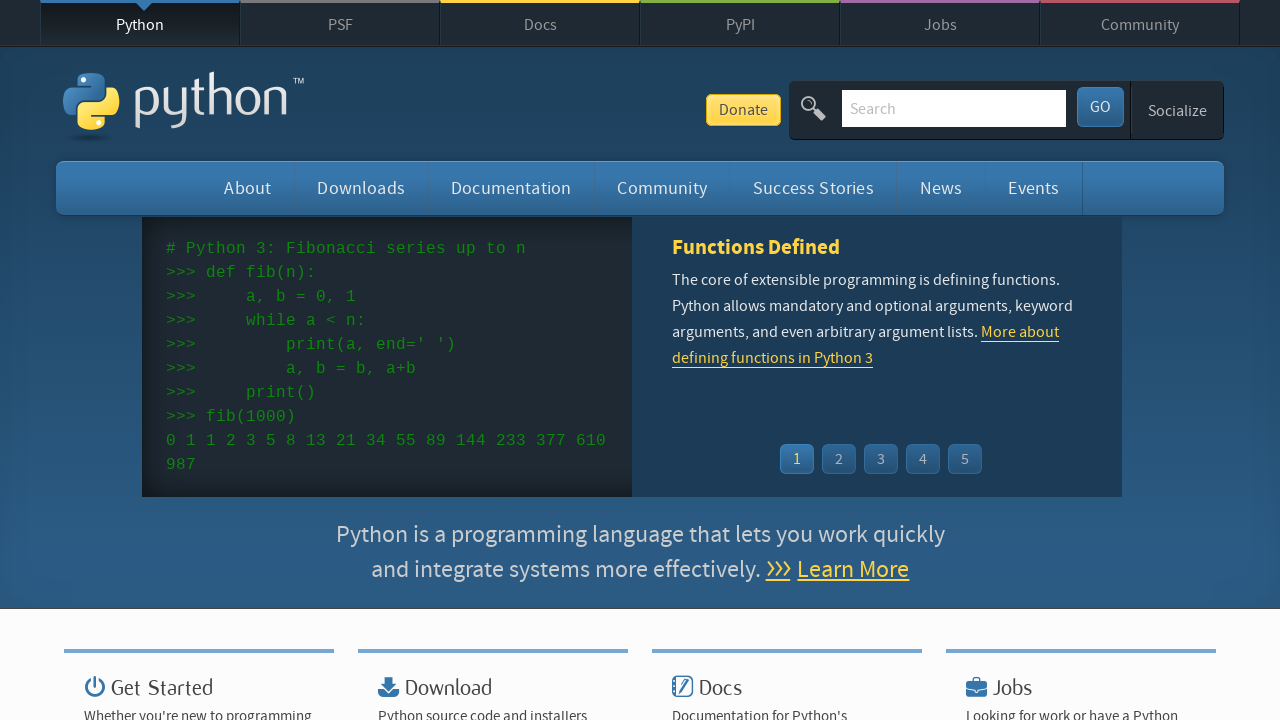

Waited for navigation menu to load
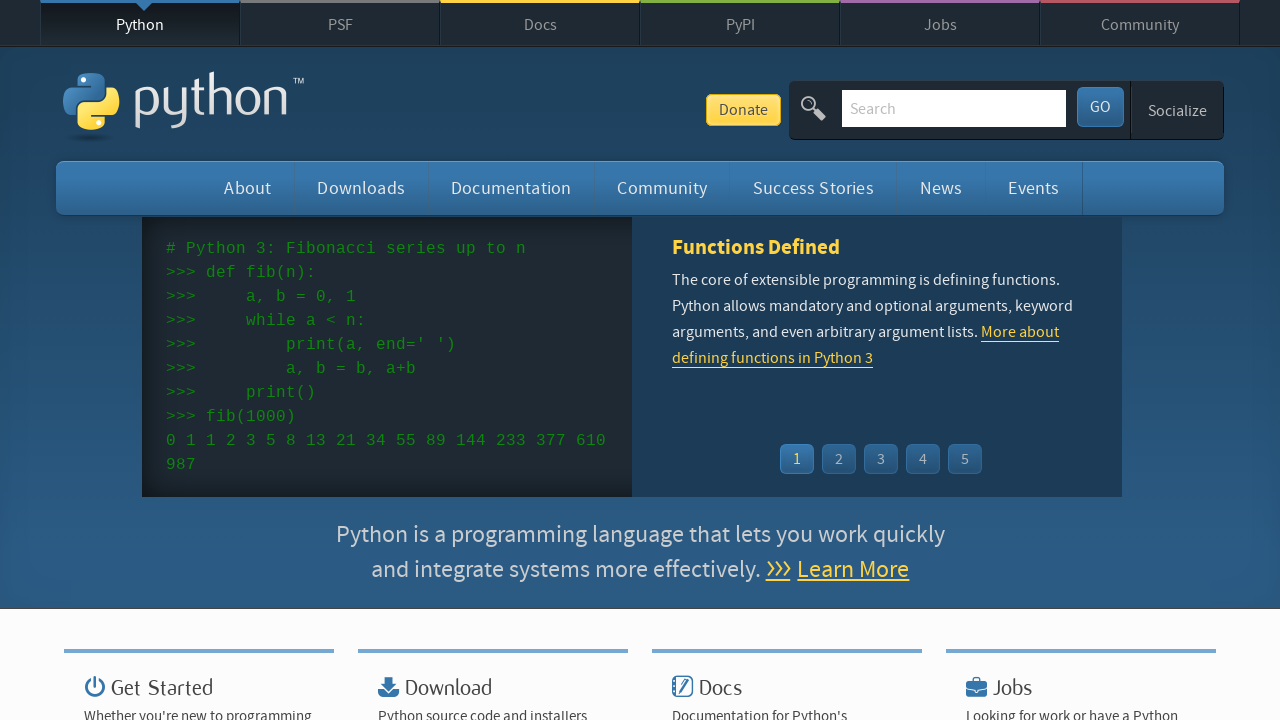

Located all menu items in navigation
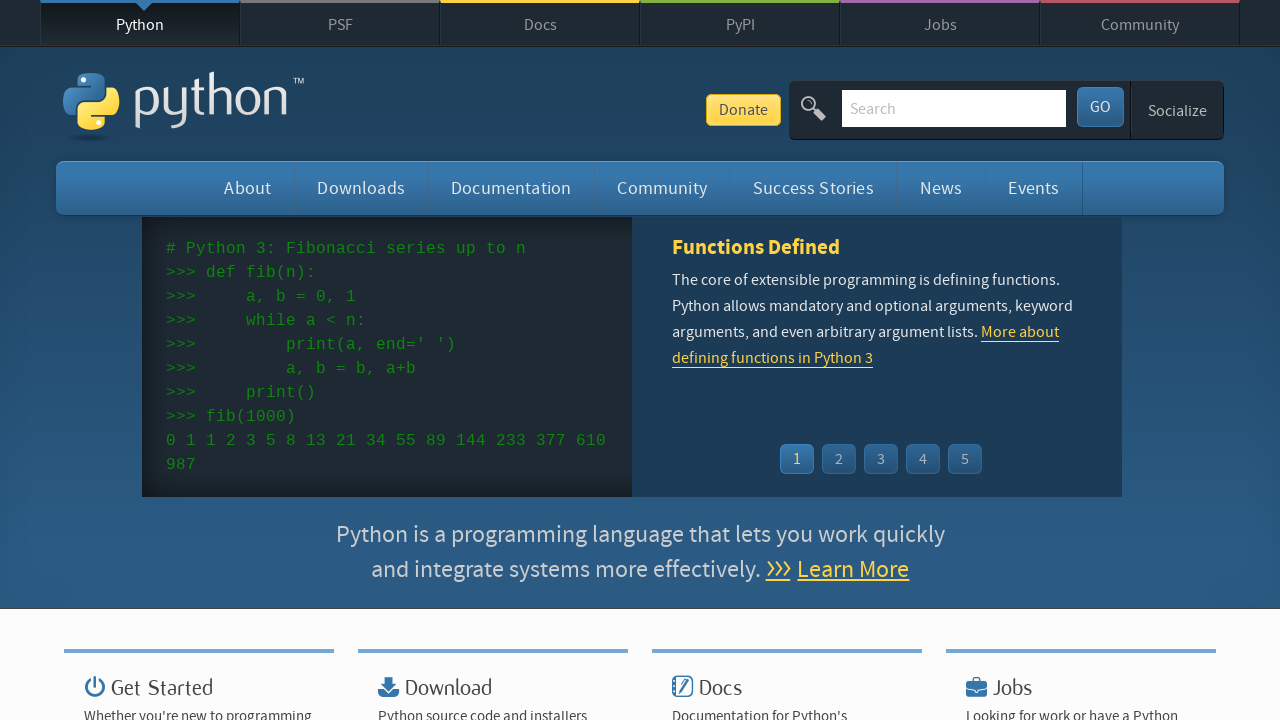

Found 6 menu items
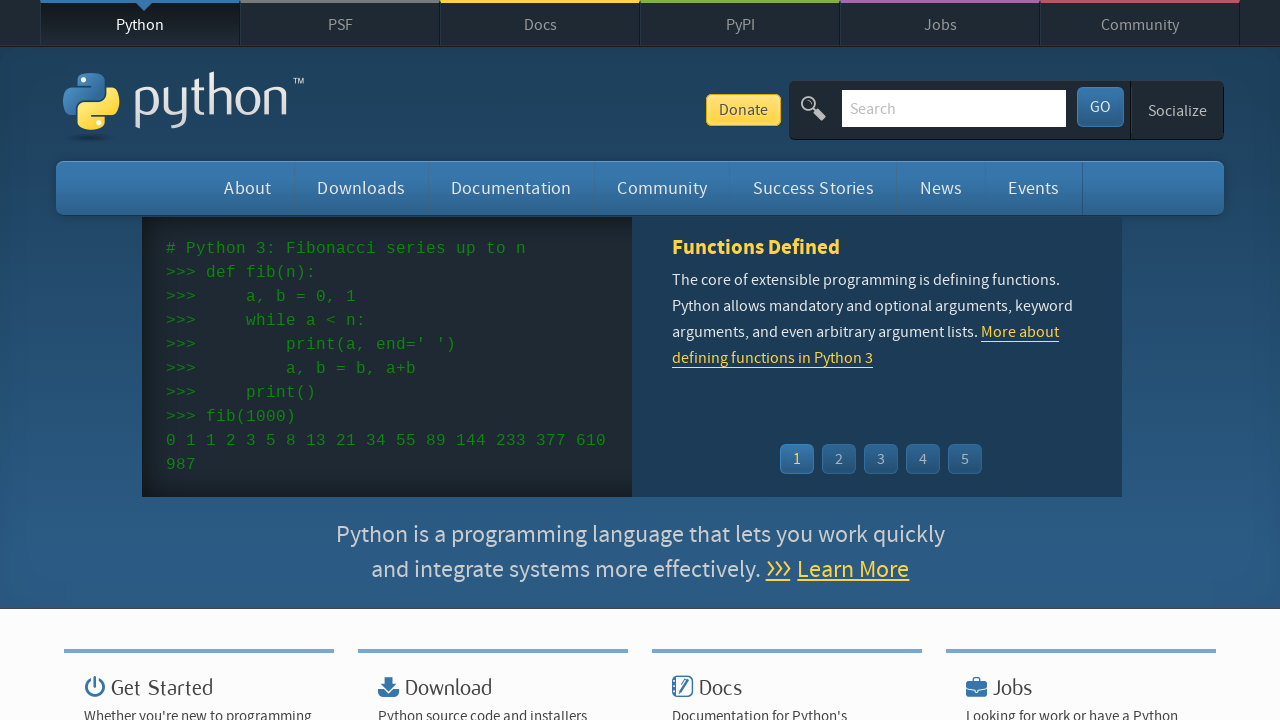

Clicked on PyPI menu item at (740, 23) on #top ul.menu li >> nth=3
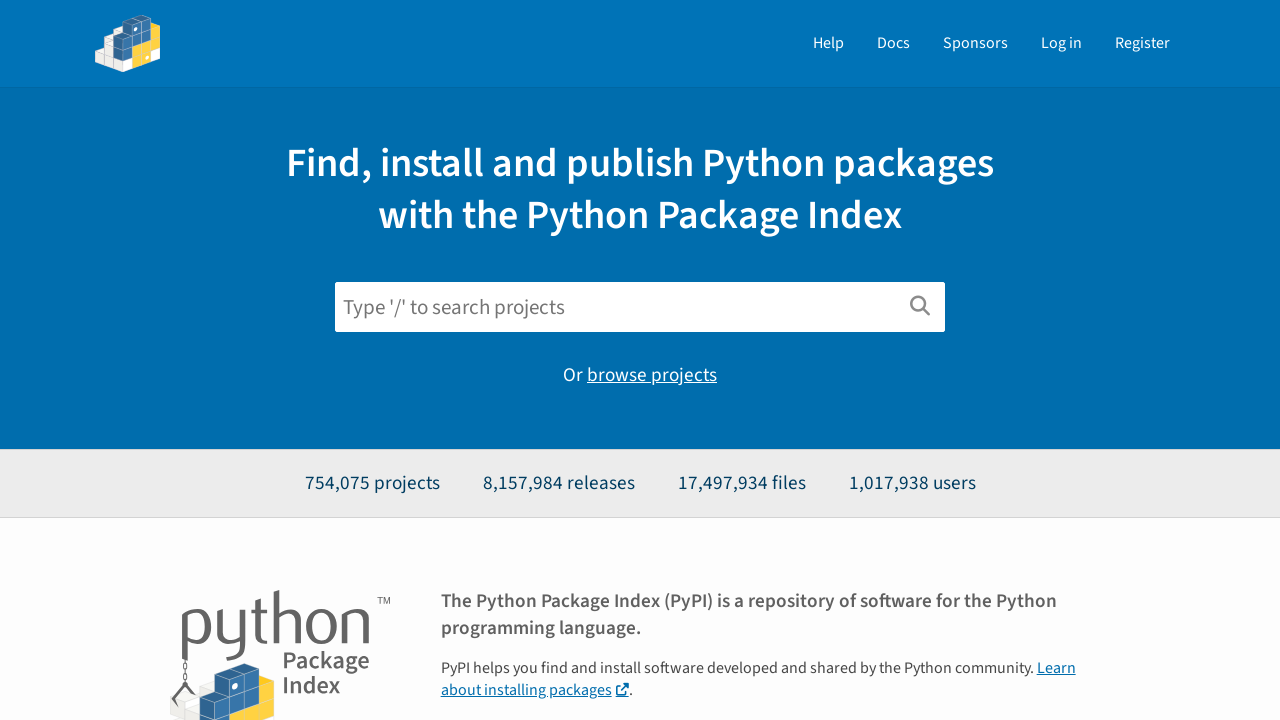

Waited for PyPI page to load
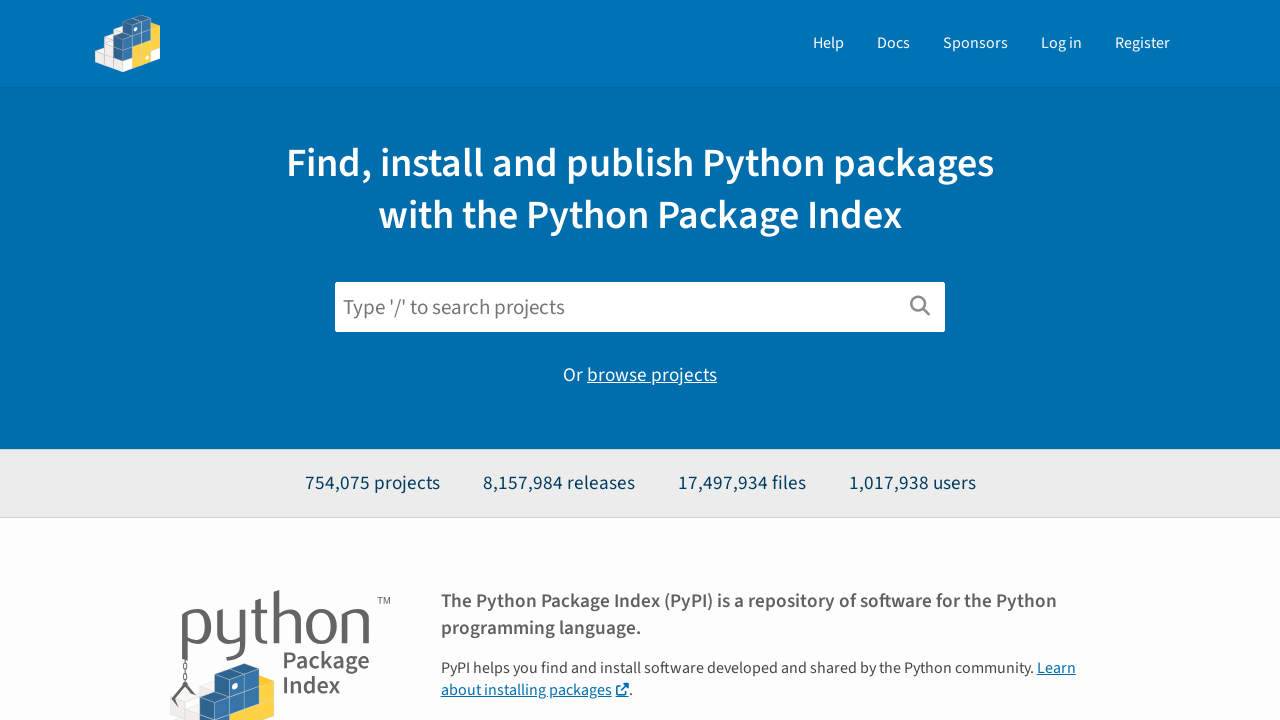

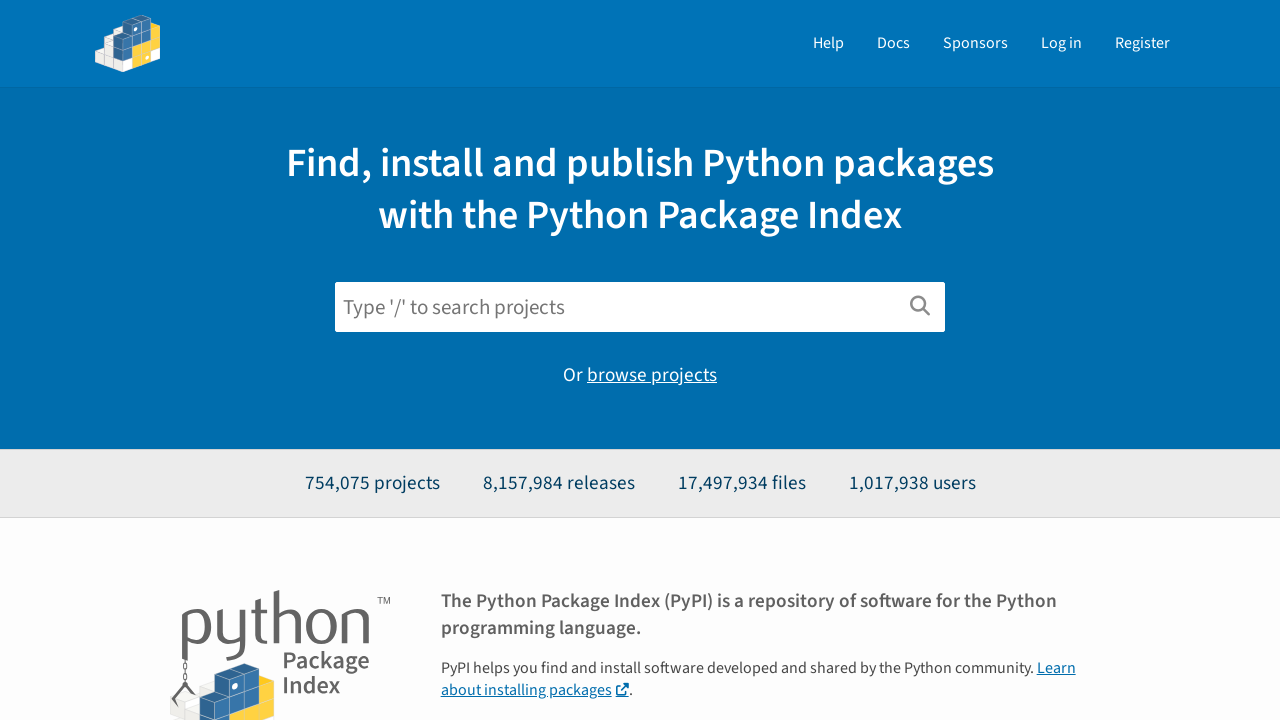